Tests prompt popup by triggering it, entering text, and accepting it

Starting URL: https://demoqa.com/alerts

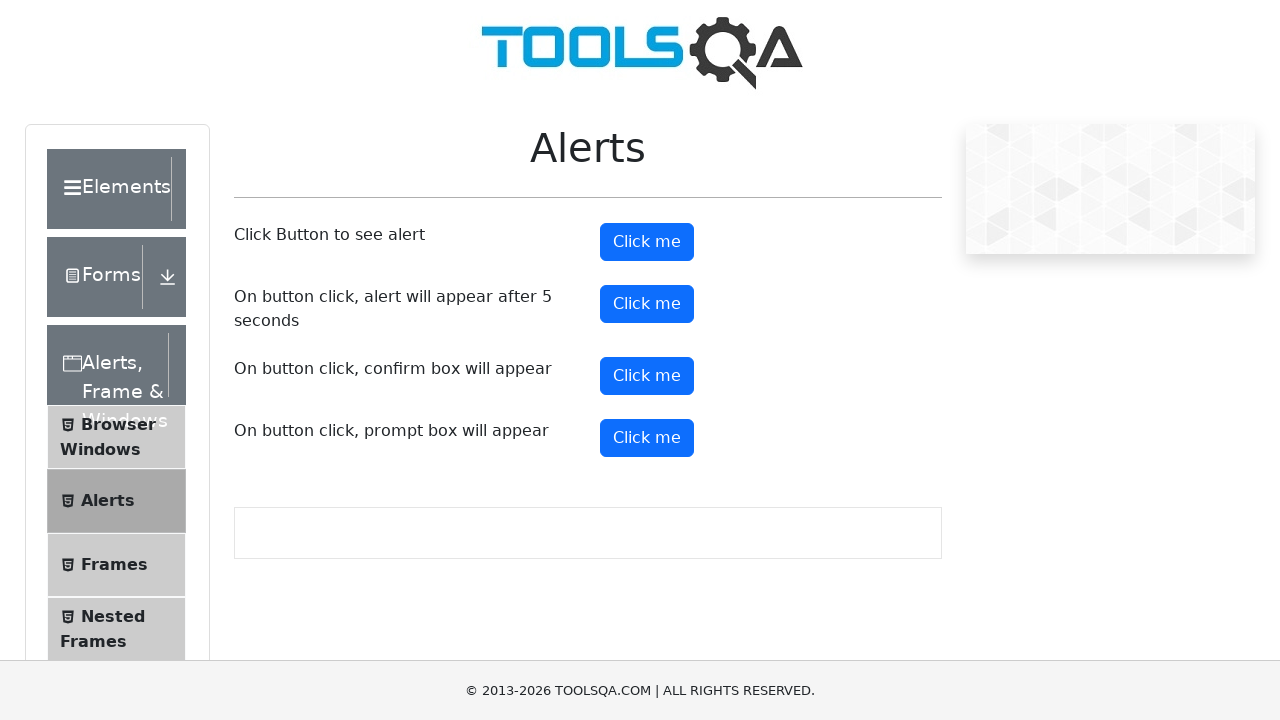

Scrolled down by 100 pixels
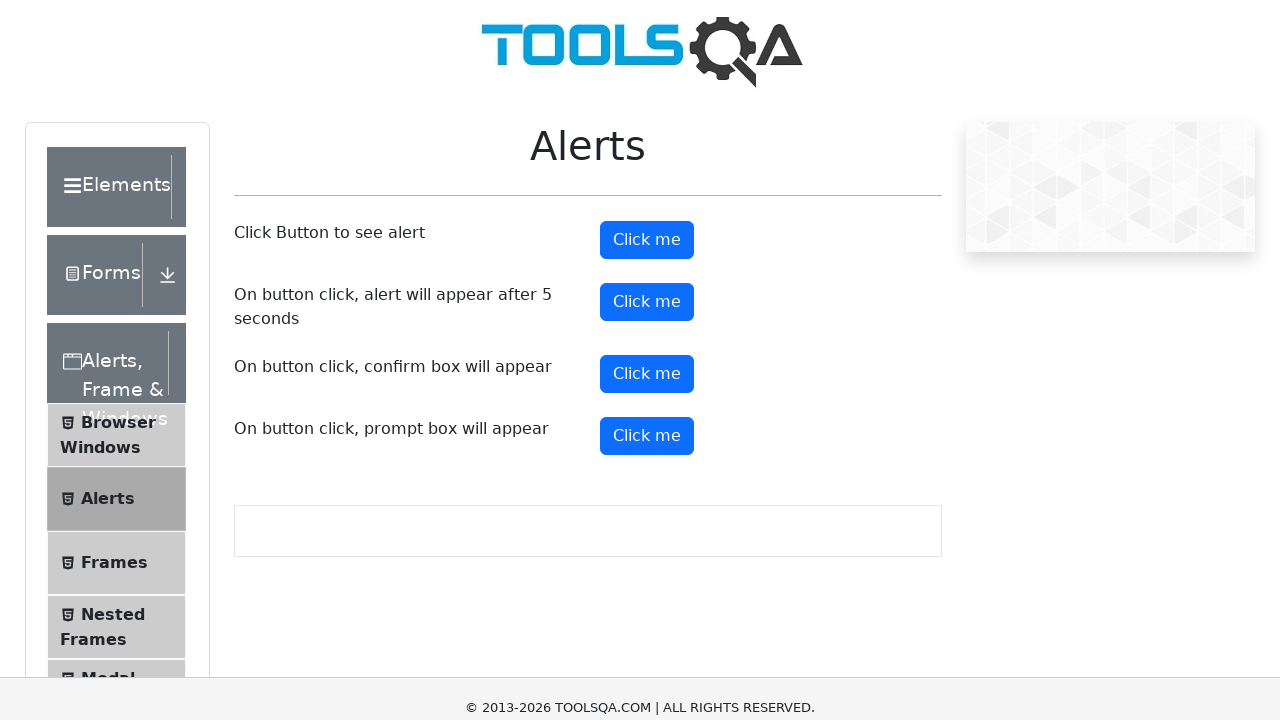

Clicked prompt button to trigger dialog at (647, 338) on button[id='promtButton']
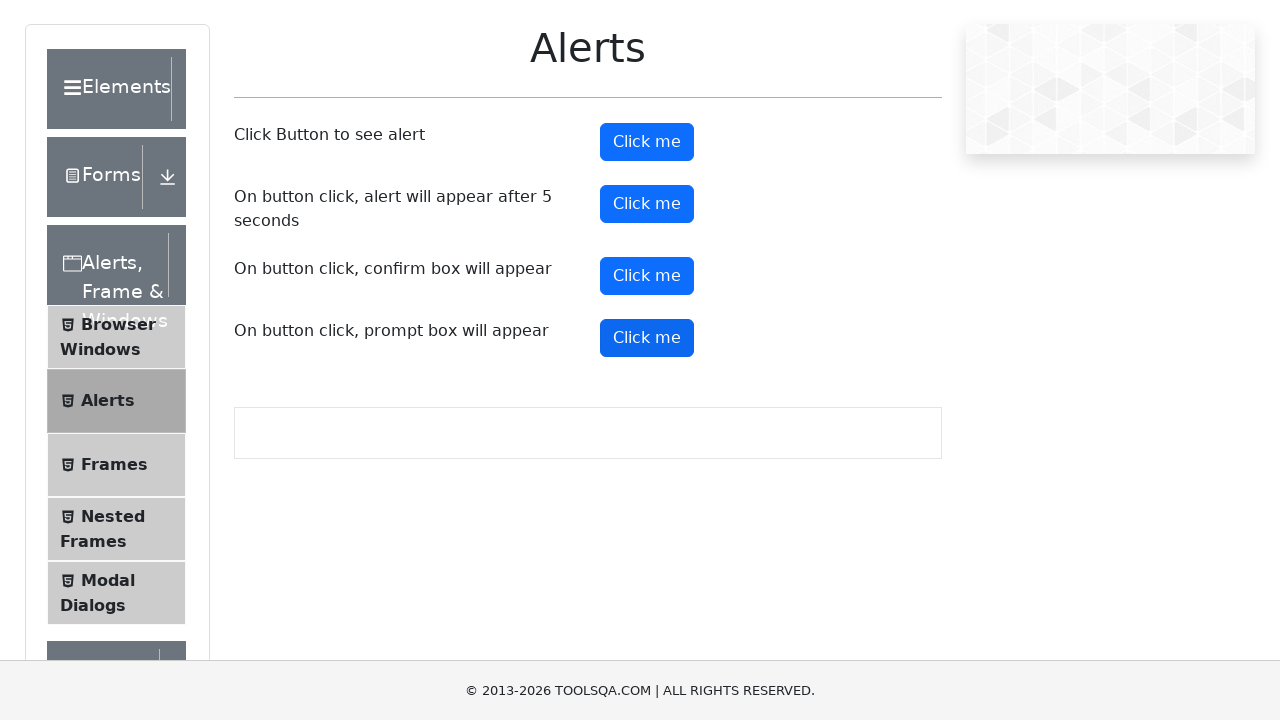

Set up dialog handler to accept prompt with text 'Welcome To Selenium'
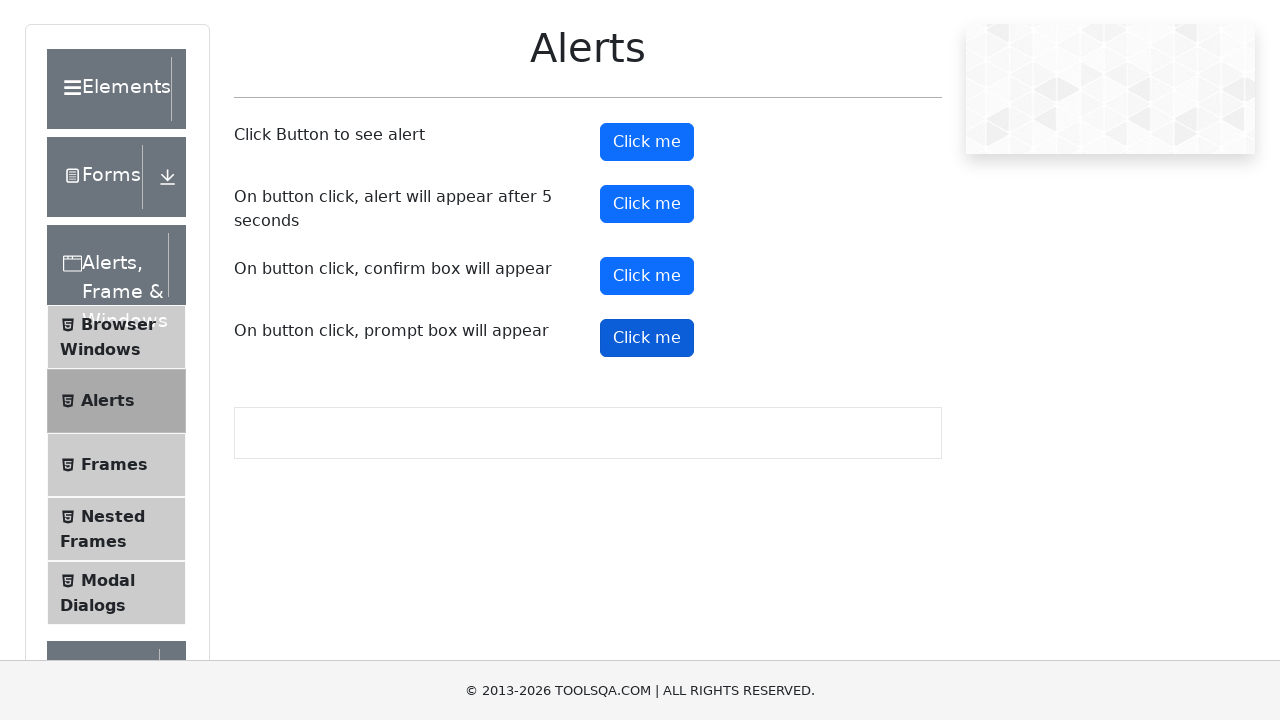

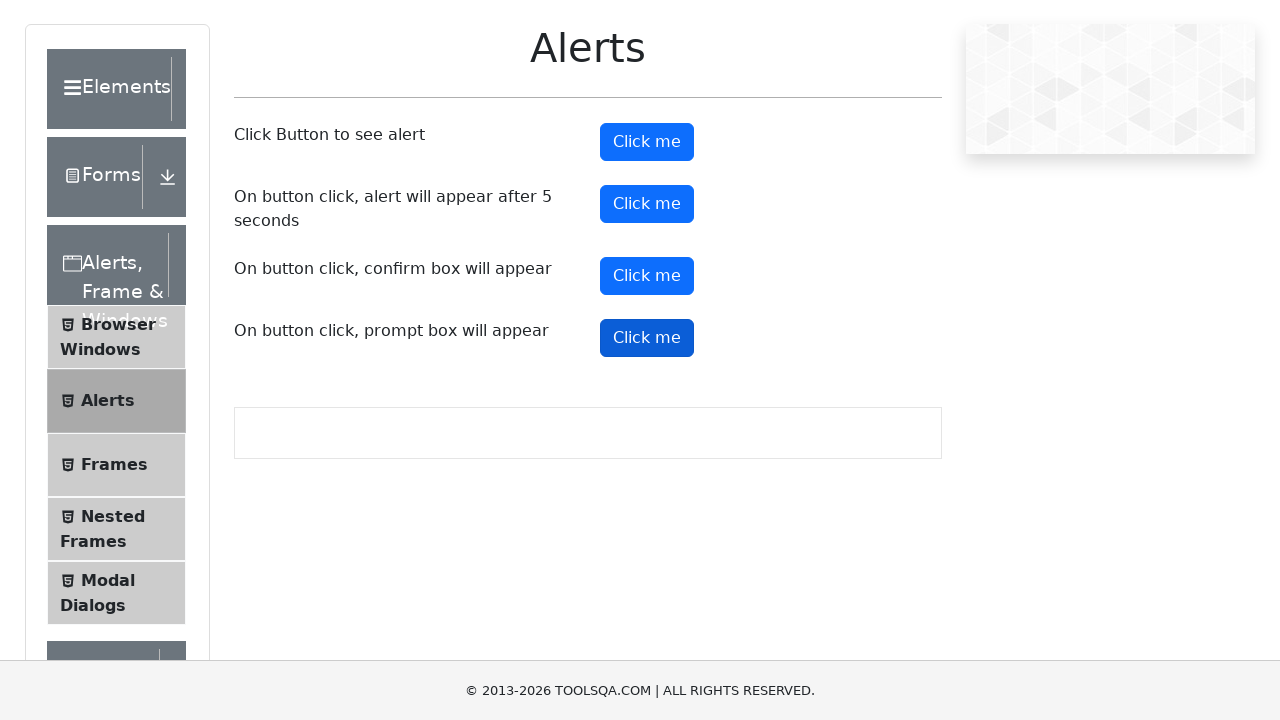